Tests mouse movement by offset from current pointer position

Starting URL: https://selenium.dev/selenium/web/mouse_interaction.html

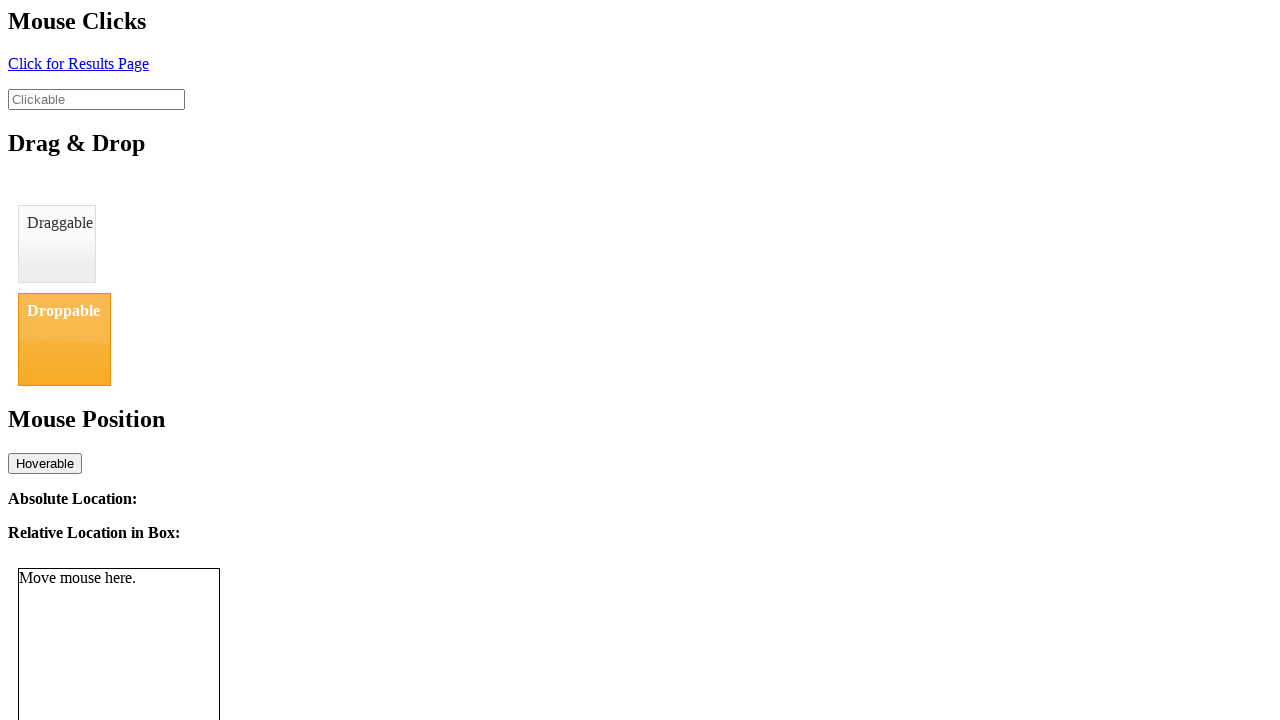

Navigated to mouse interaction test page
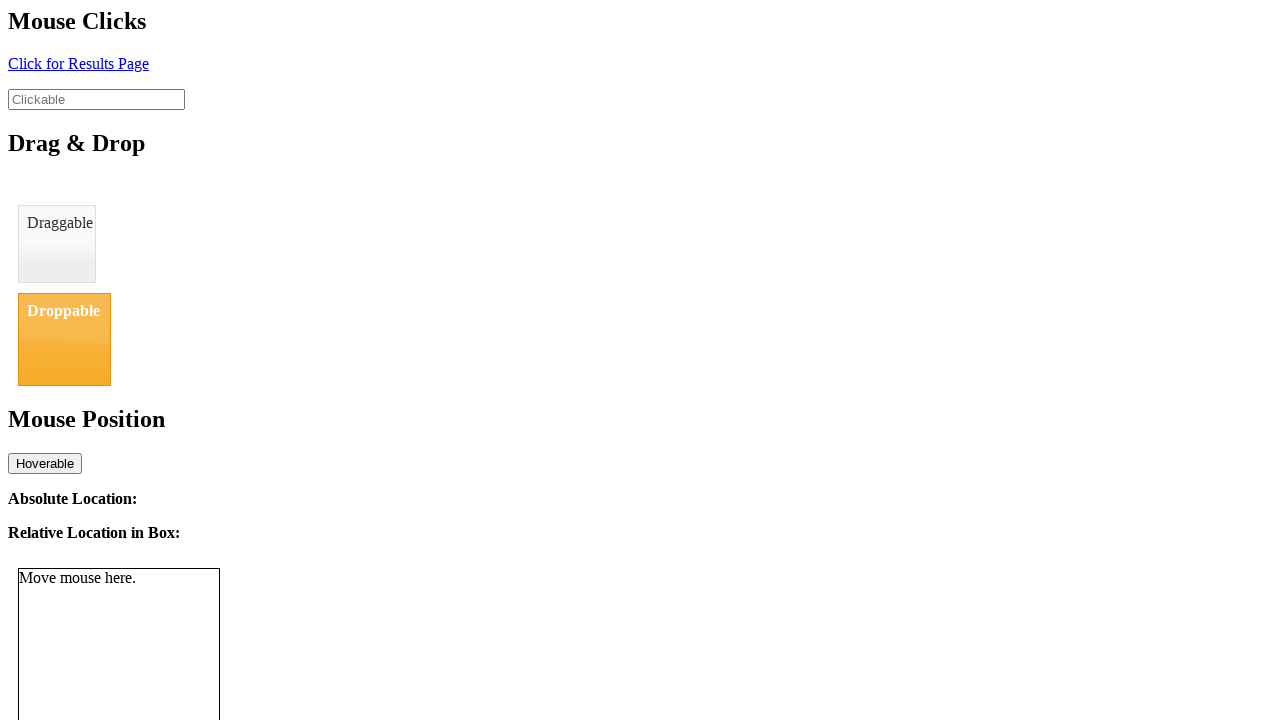

Moved mouse to initial position (6, 3) at (6, 3)
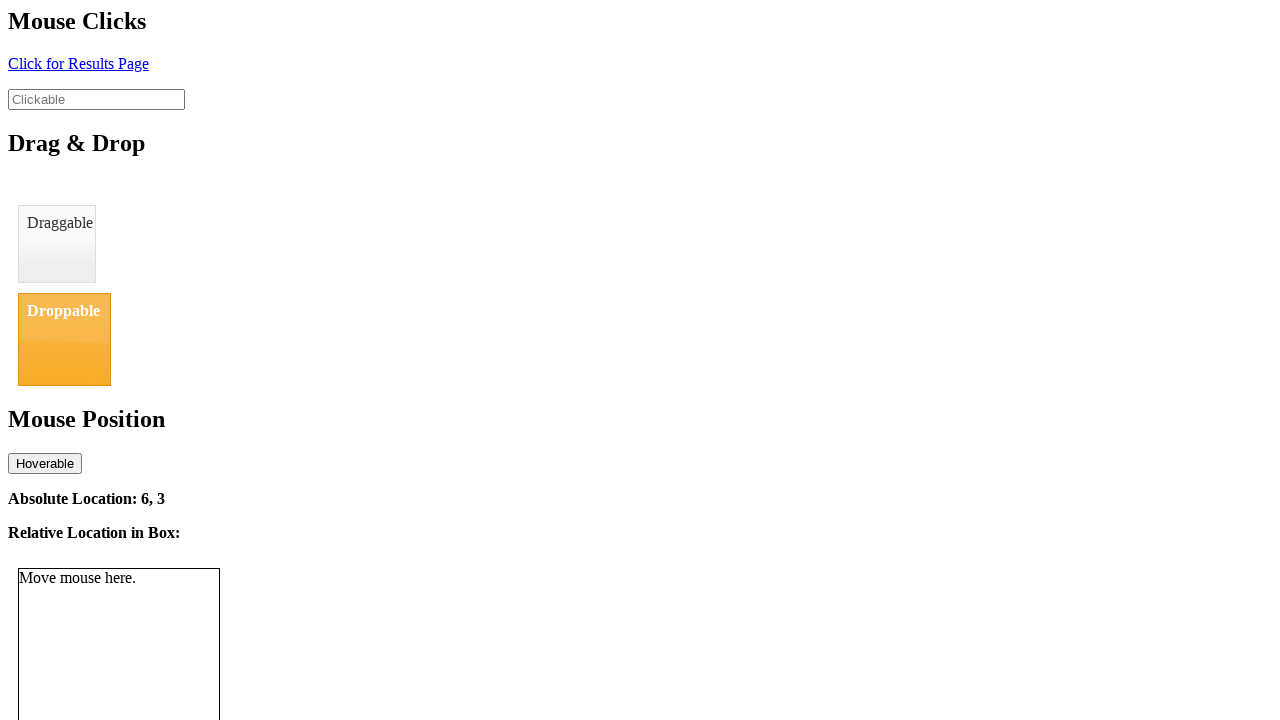

Moved mouse by offset (+13, +15) from current position to (19, 18) at (19, 18)
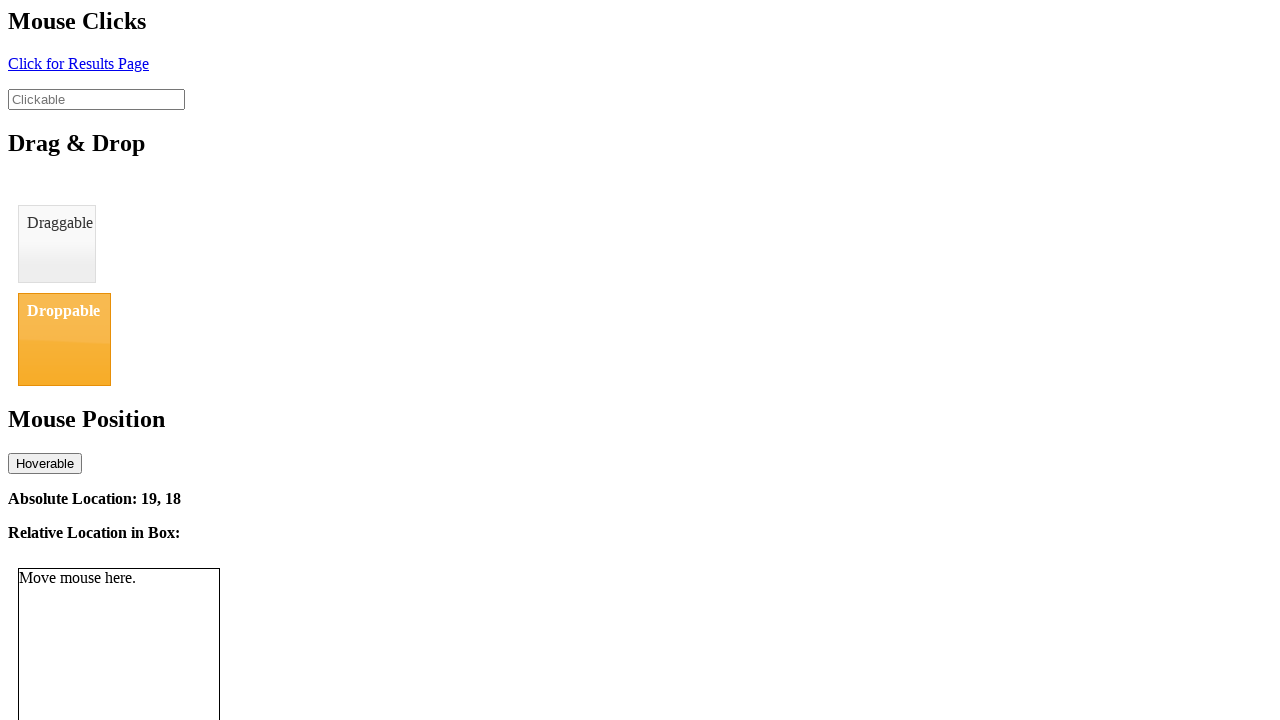

Retrieved and split absolute location coordinates
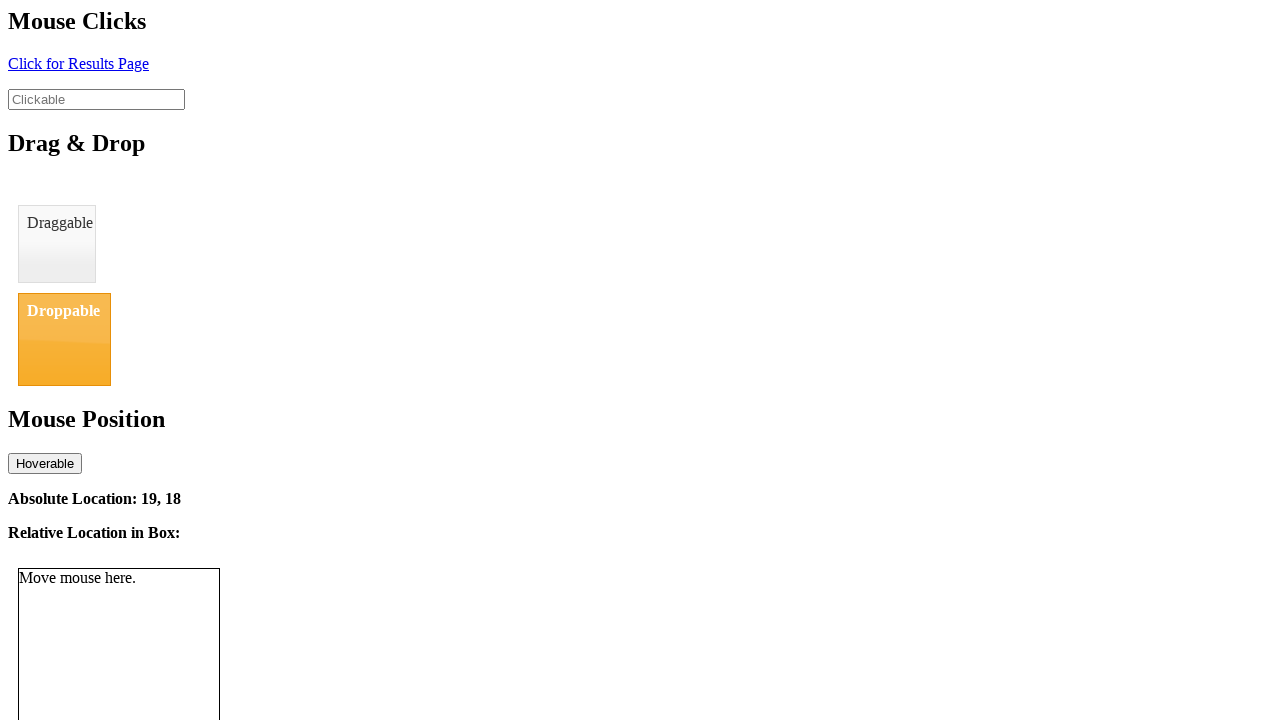

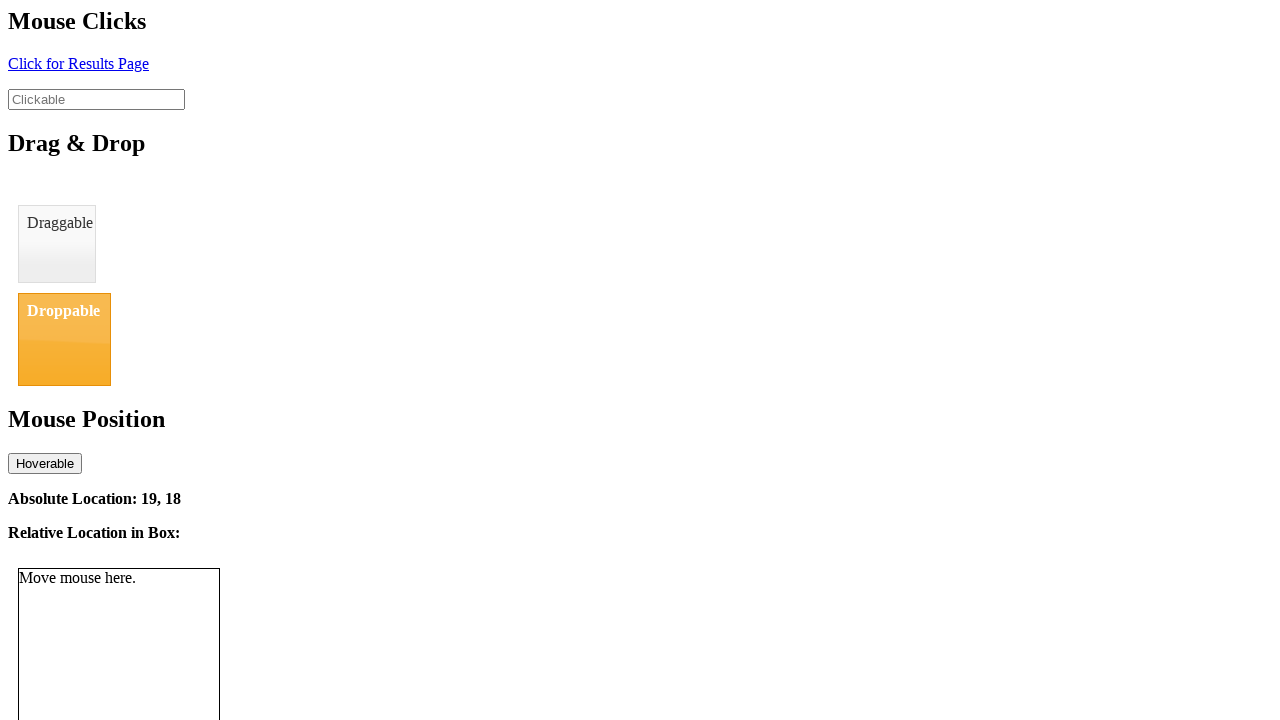